Verifies that product images are displayed on the homepage by checking that product cards contain visible images

Starting URL: https://www.demoblaze.com/

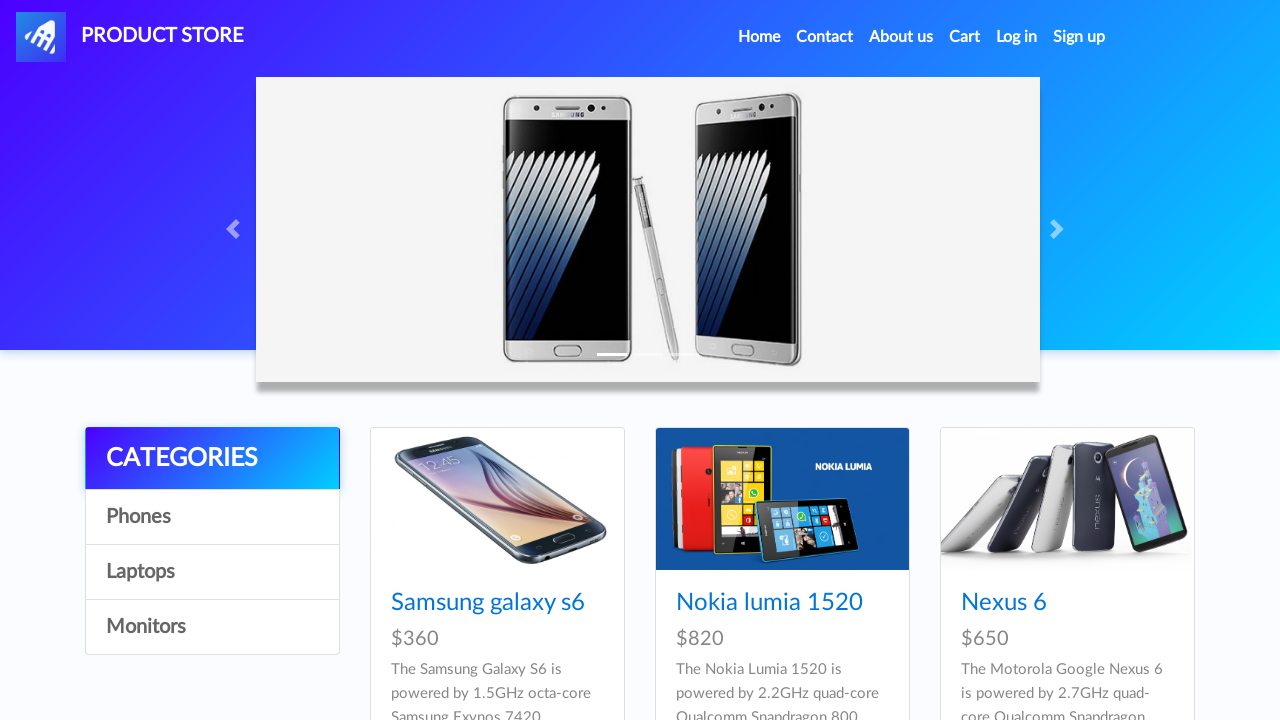

Waited for product cards to load on the homepage
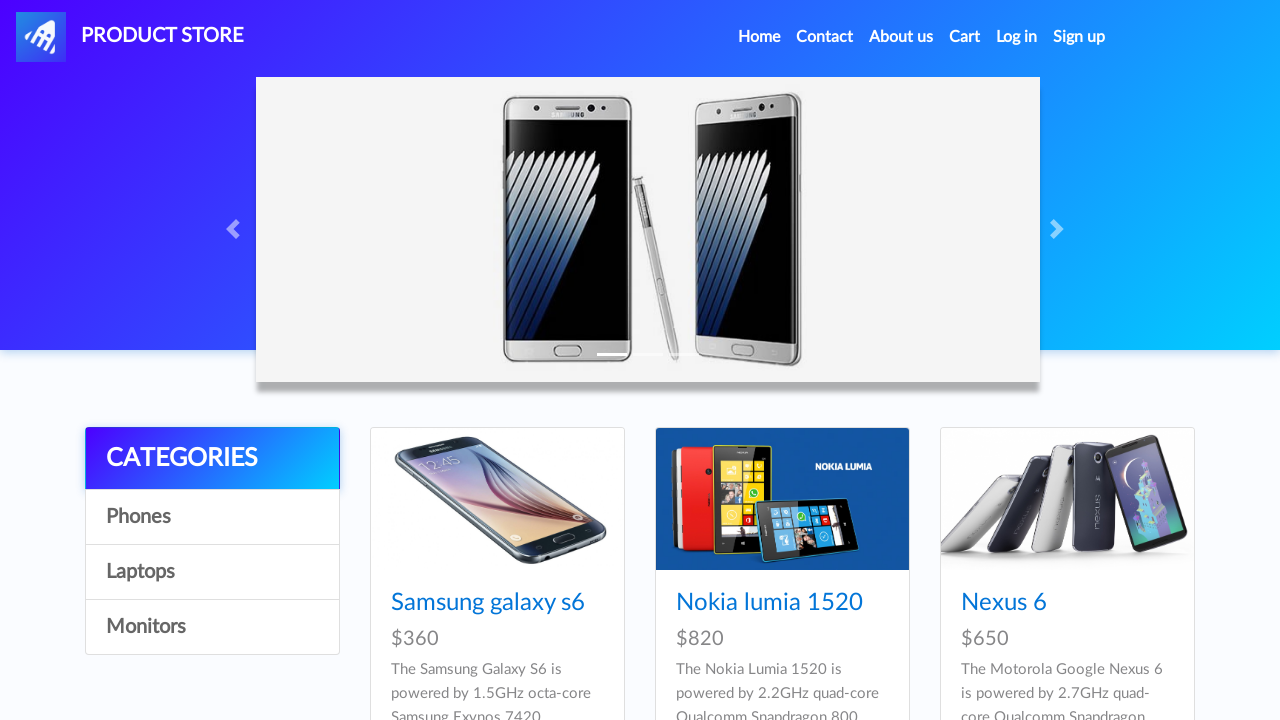

Located all product images on the page
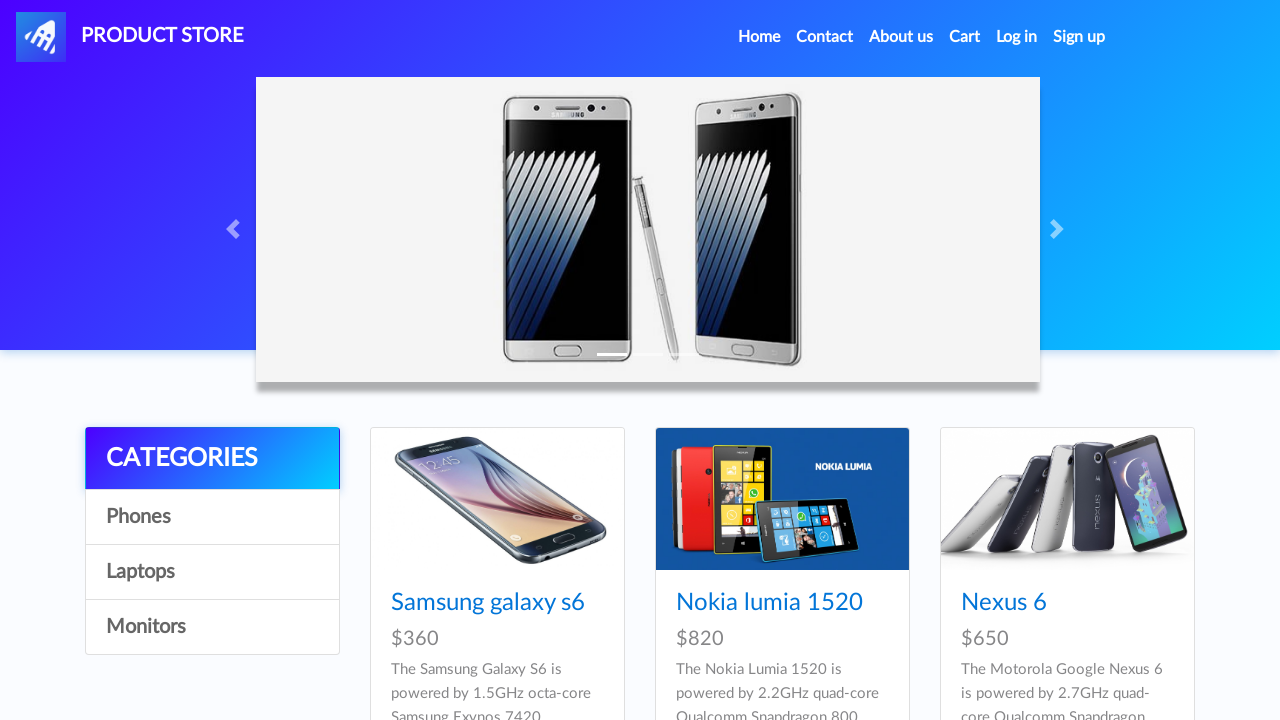

Verified that product images are present (count > 0)
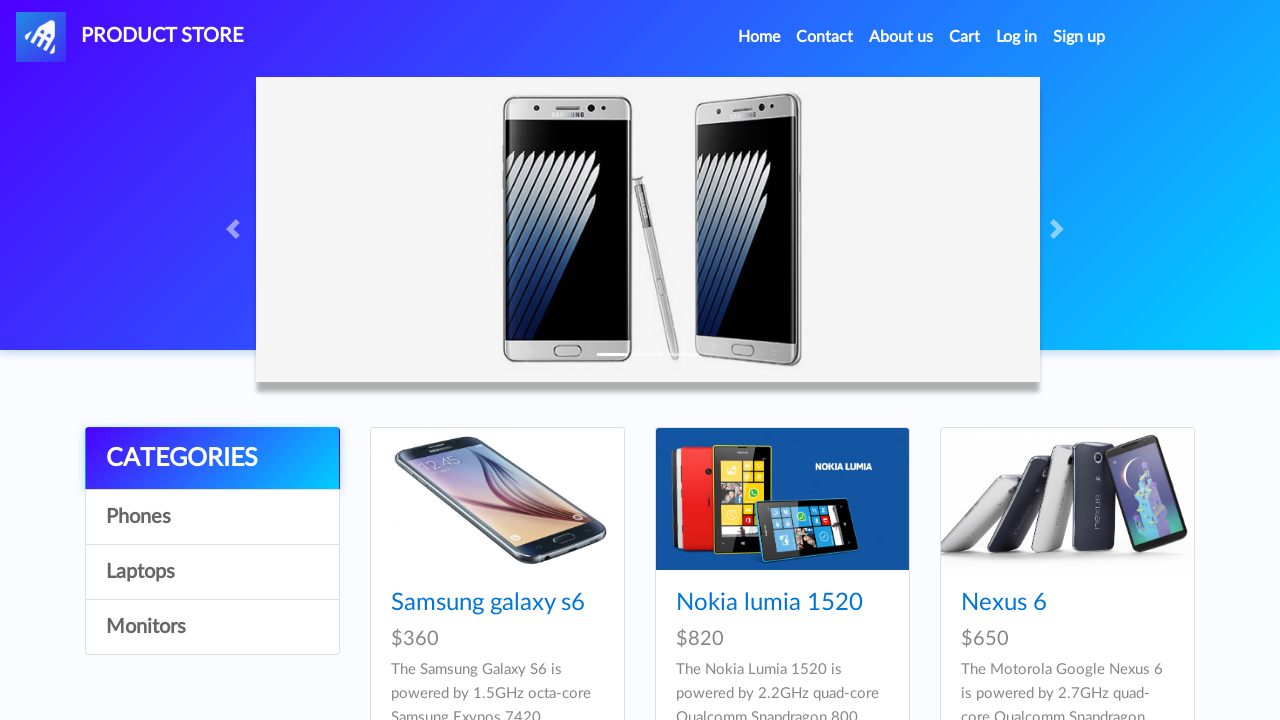

Retrieved image source attribute for product 0
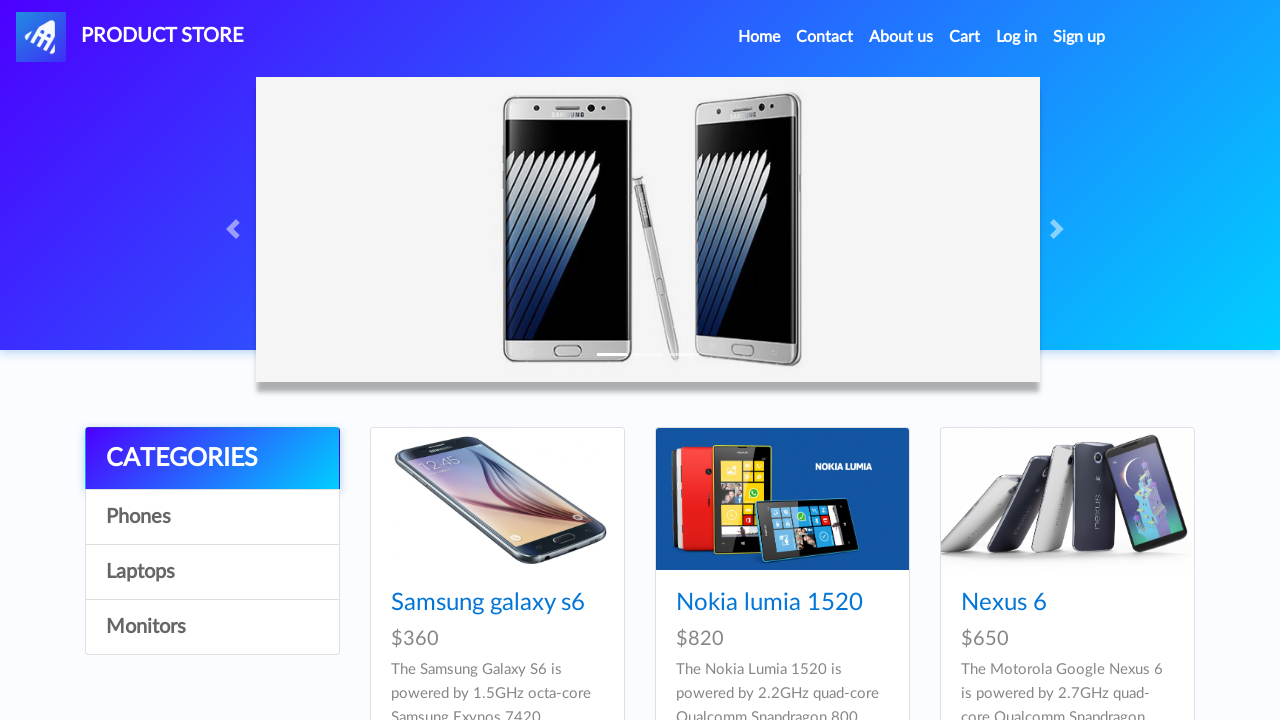

Verified that product 0 has a valid image source
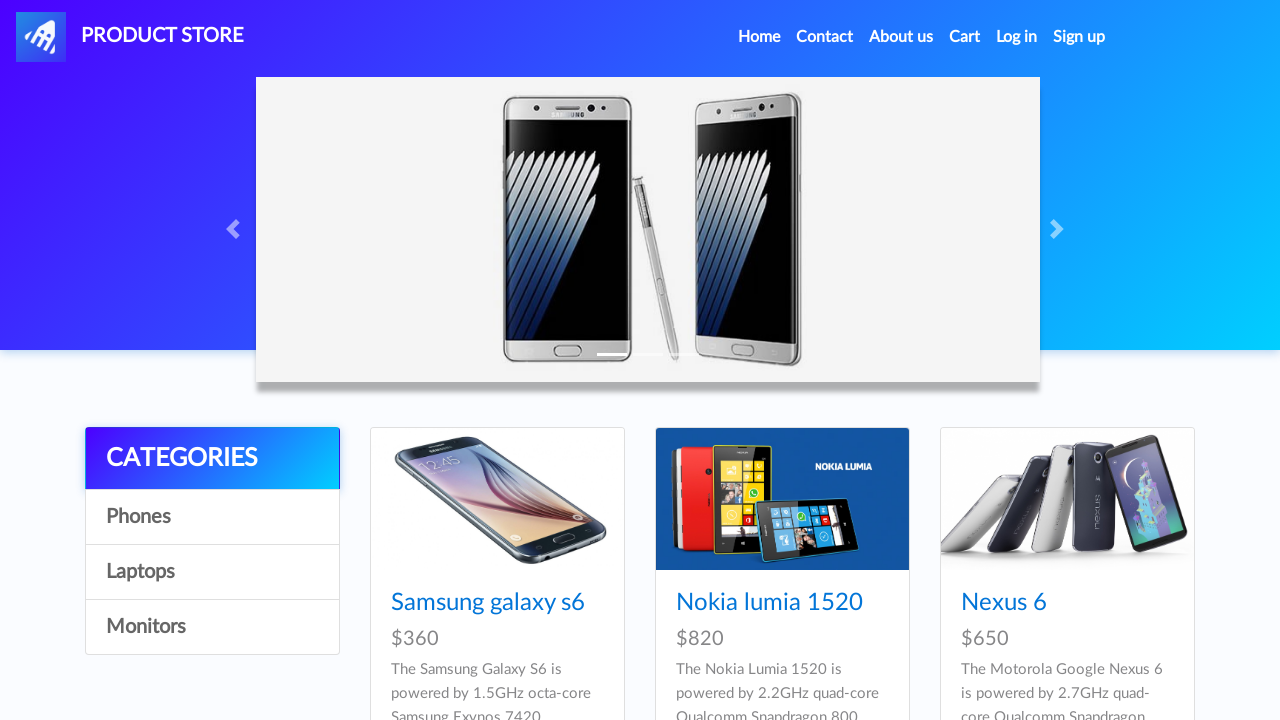

Retrieved image source attribute for product 1
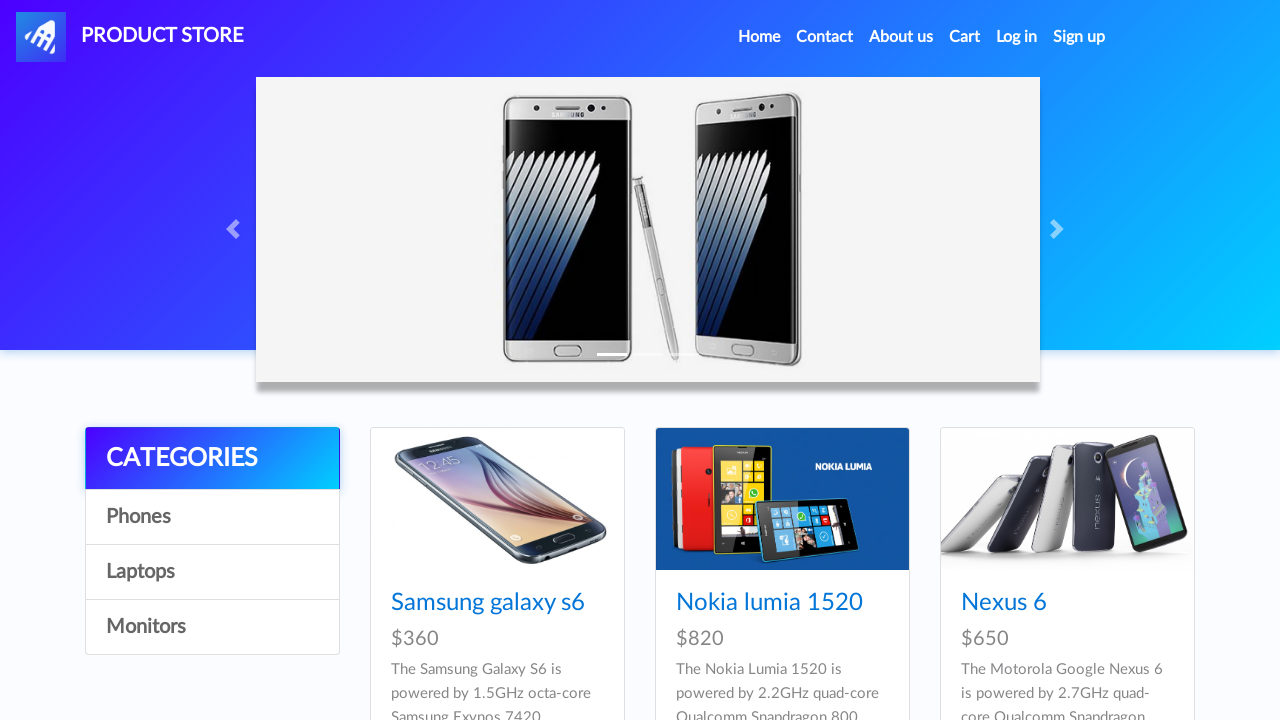

Verified that product 1 has a valid image source
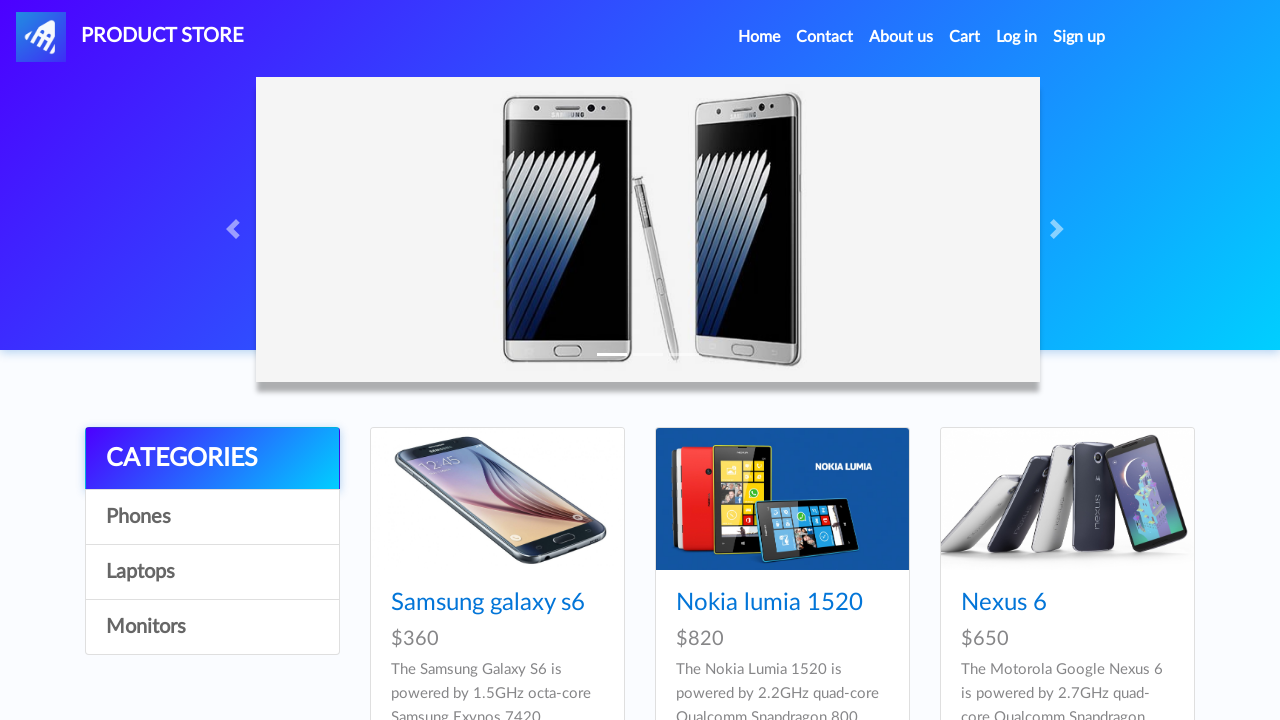

Retrieved image source attribute for product 2
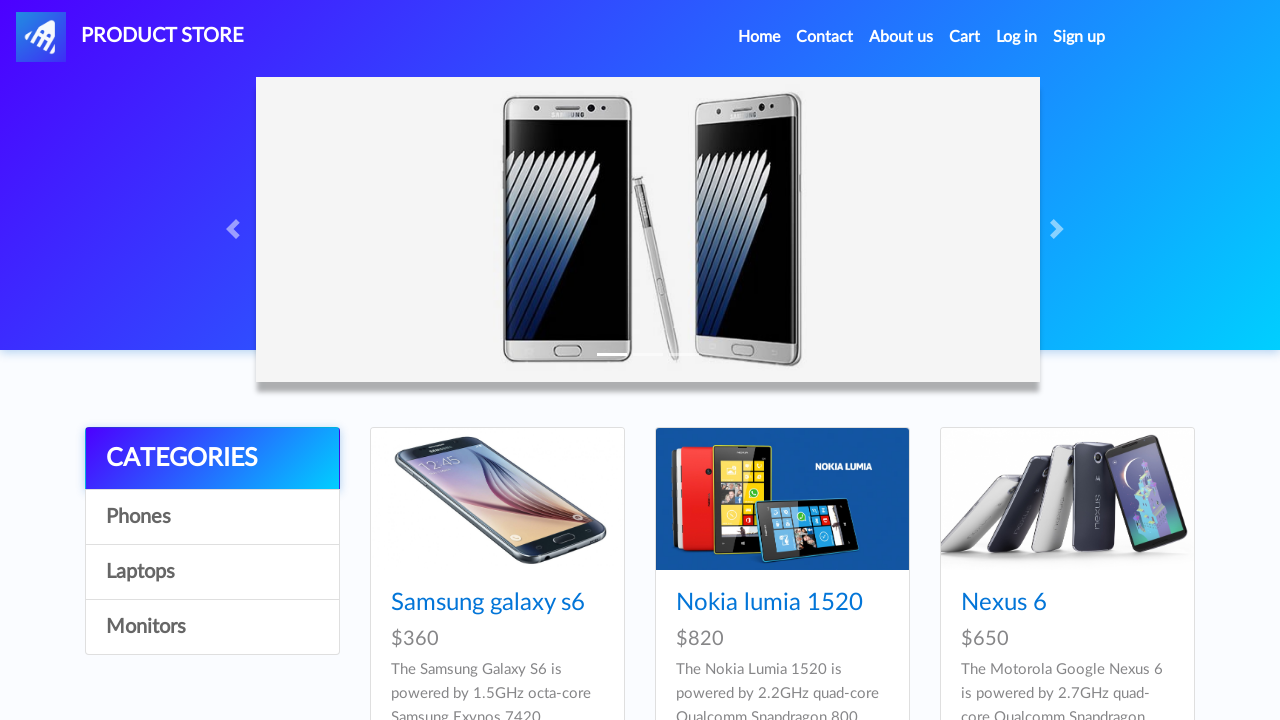

Verified that product 2 has a valid image source
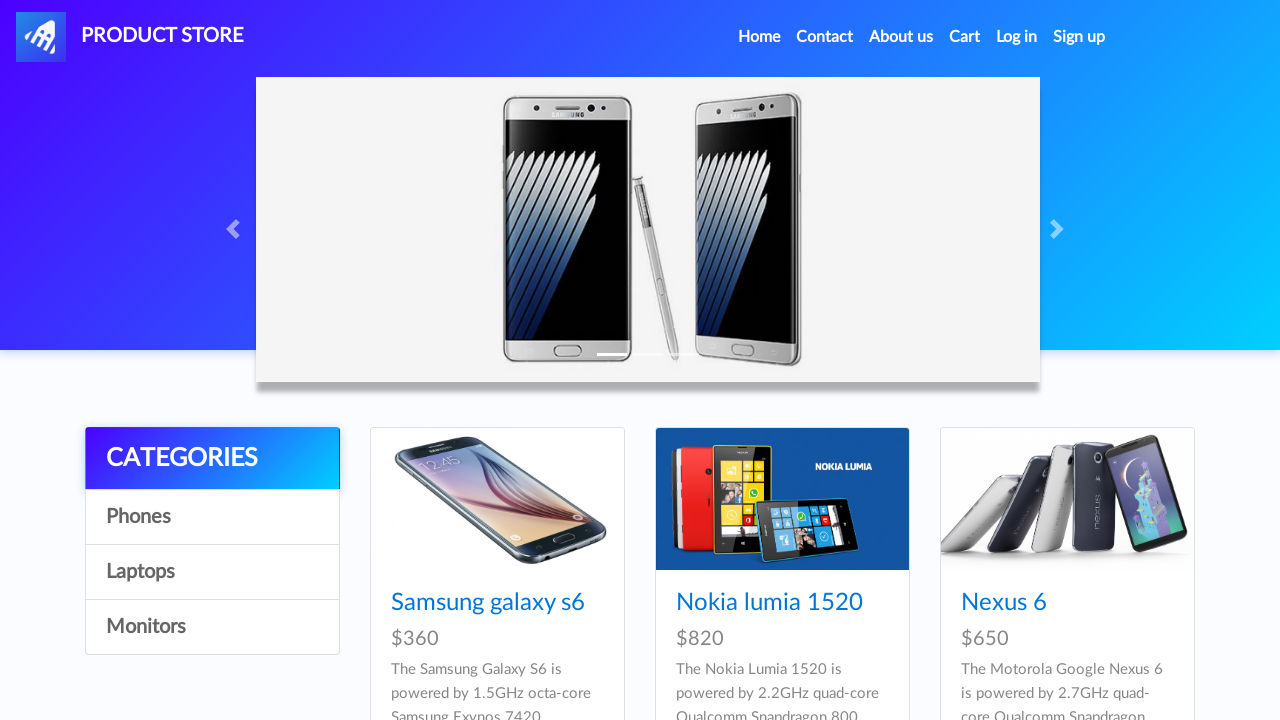

Retrieved image source attribute for product 3
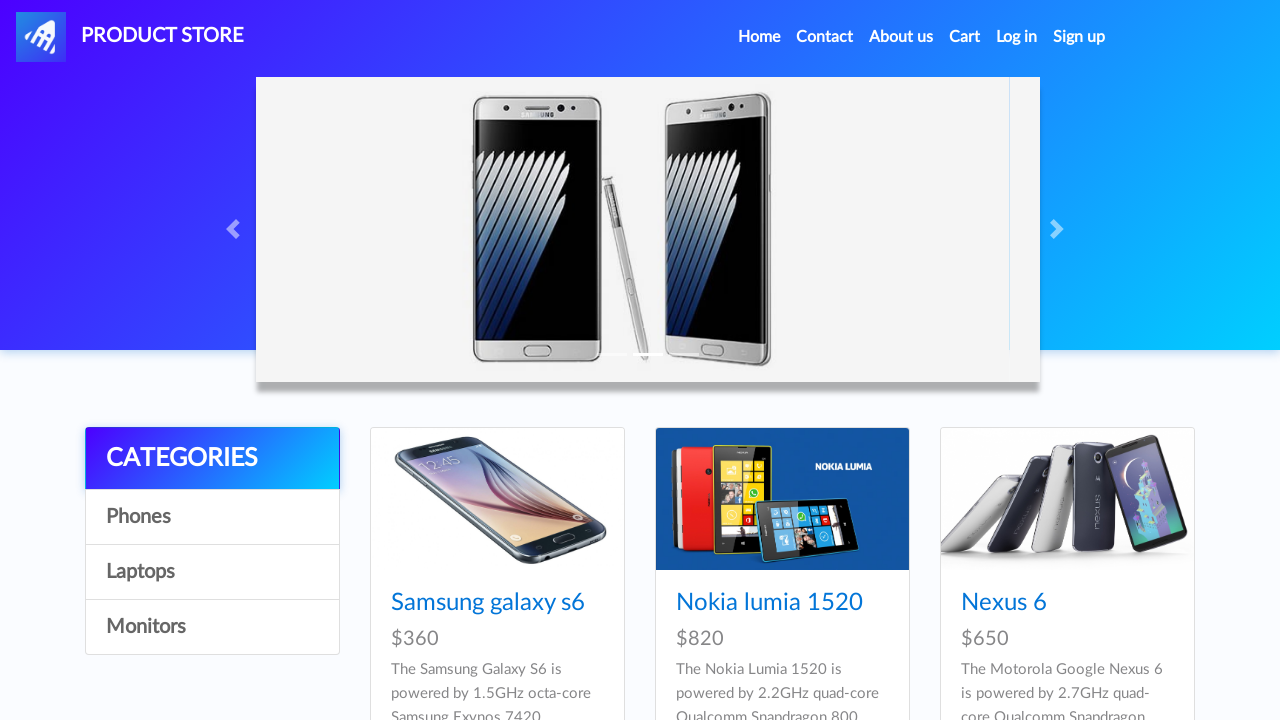

Verified that product 3 has a valid image source
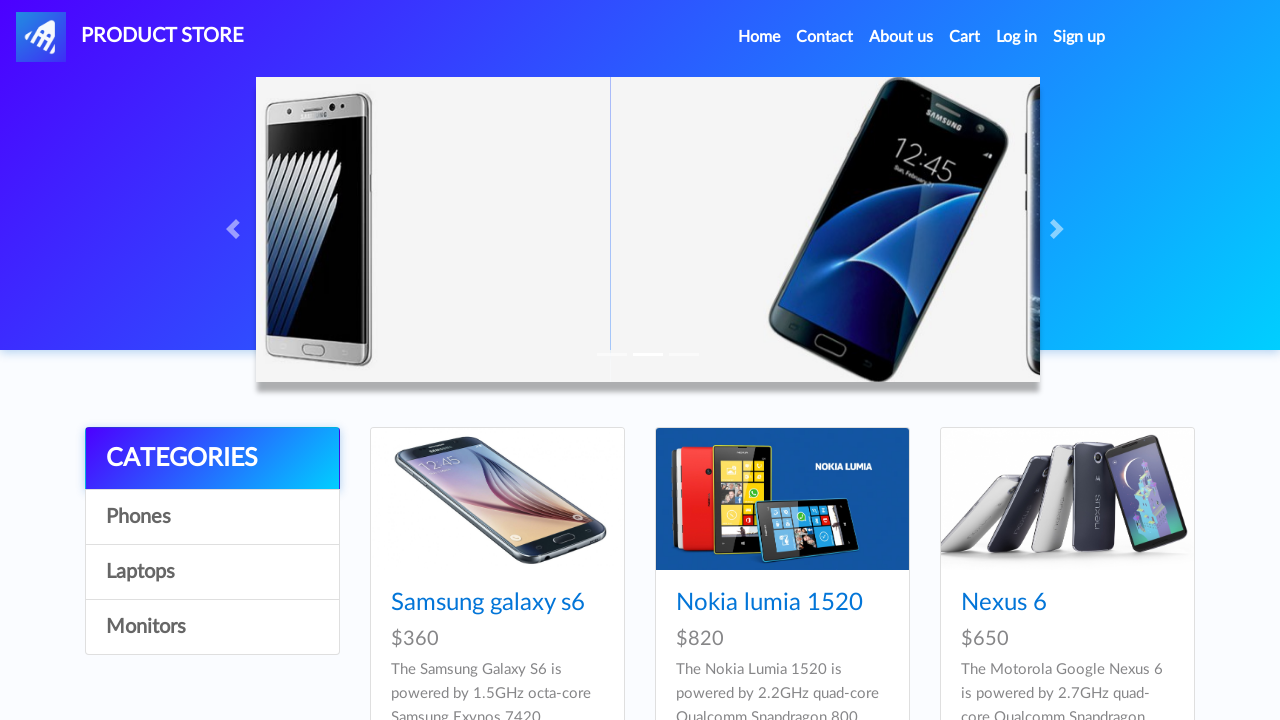

Retrieved image source attribute for product 4
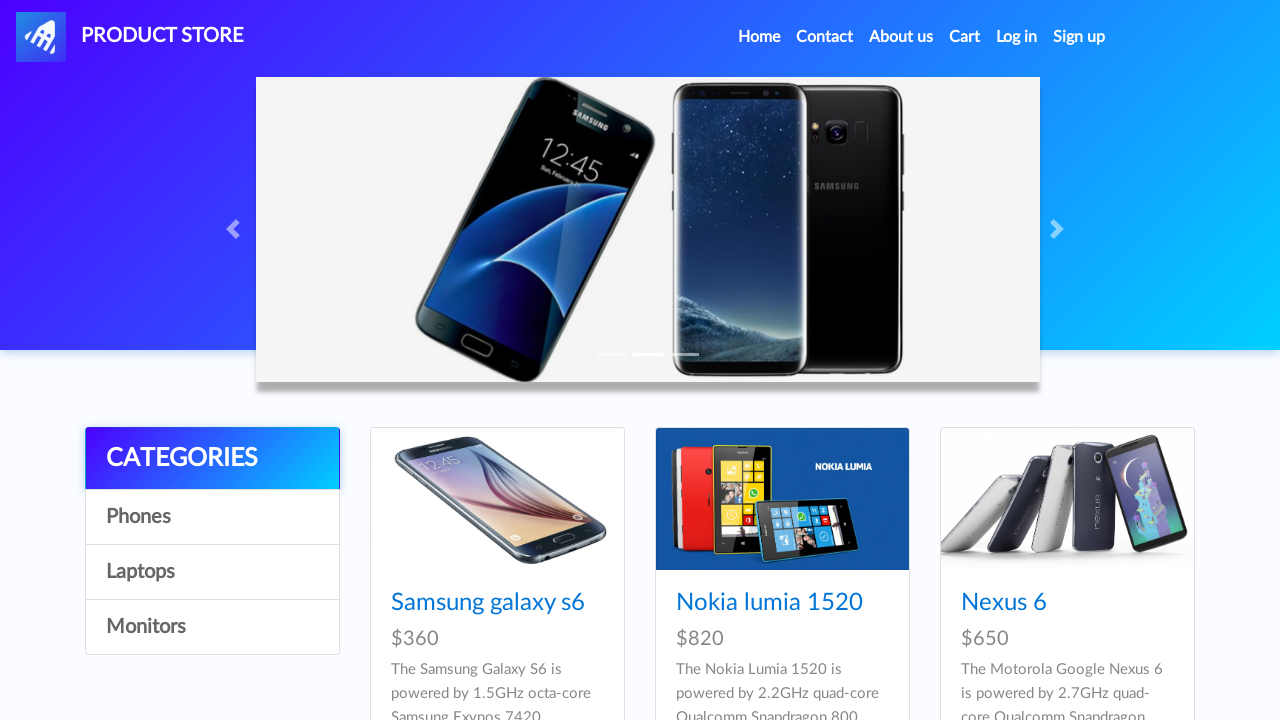

Verified that product 4 has a valid image source
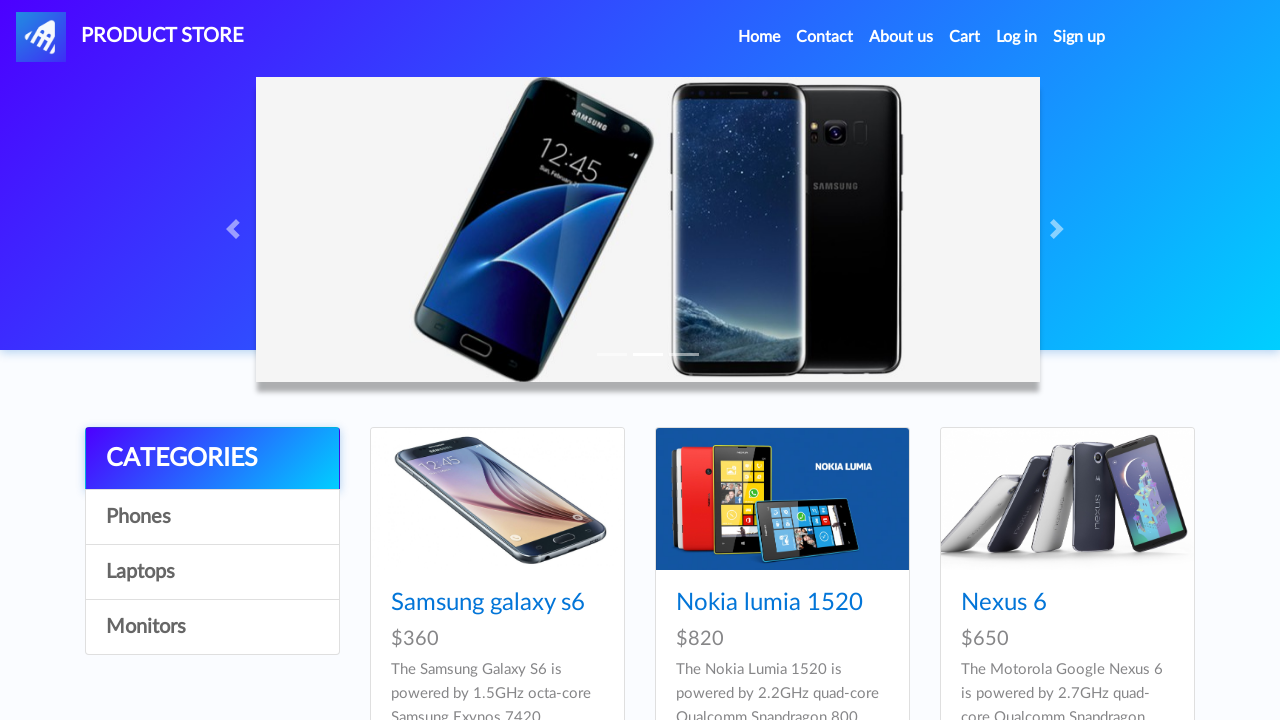

Retrieved image source attribute for product 5
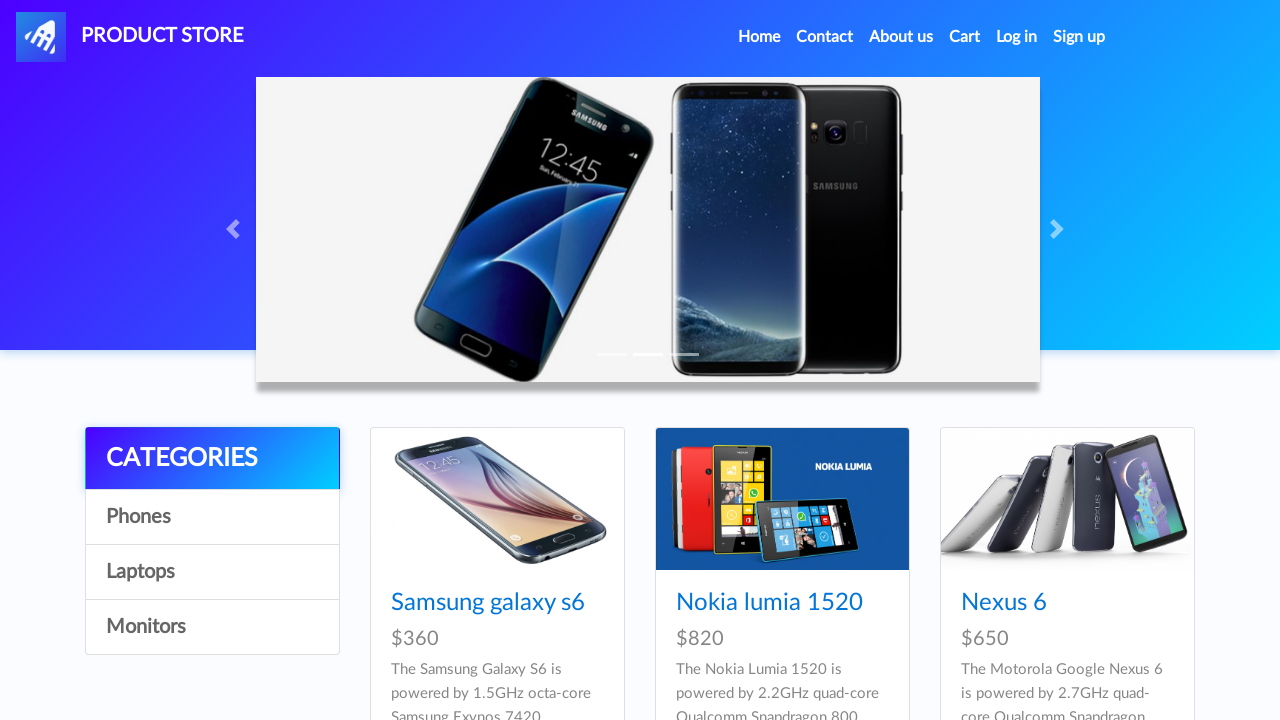

Verified that product 5 has a valid image source
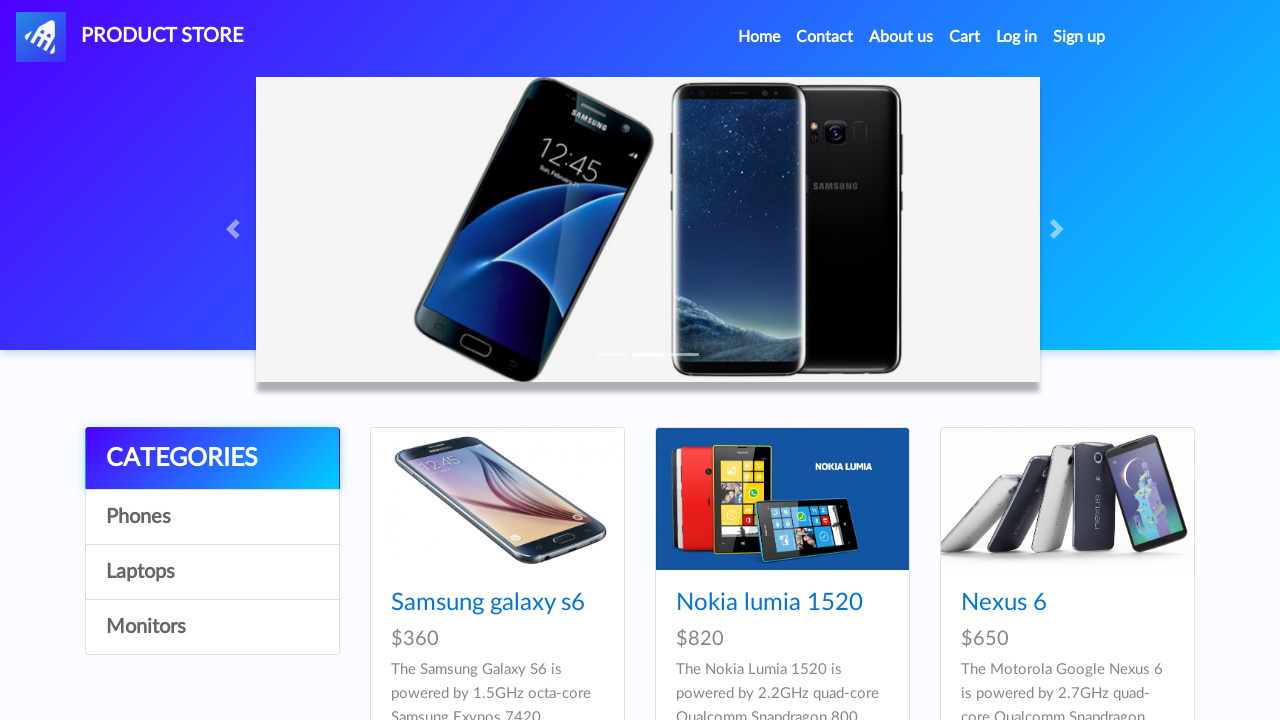

Retrieved image source attribute for product 6
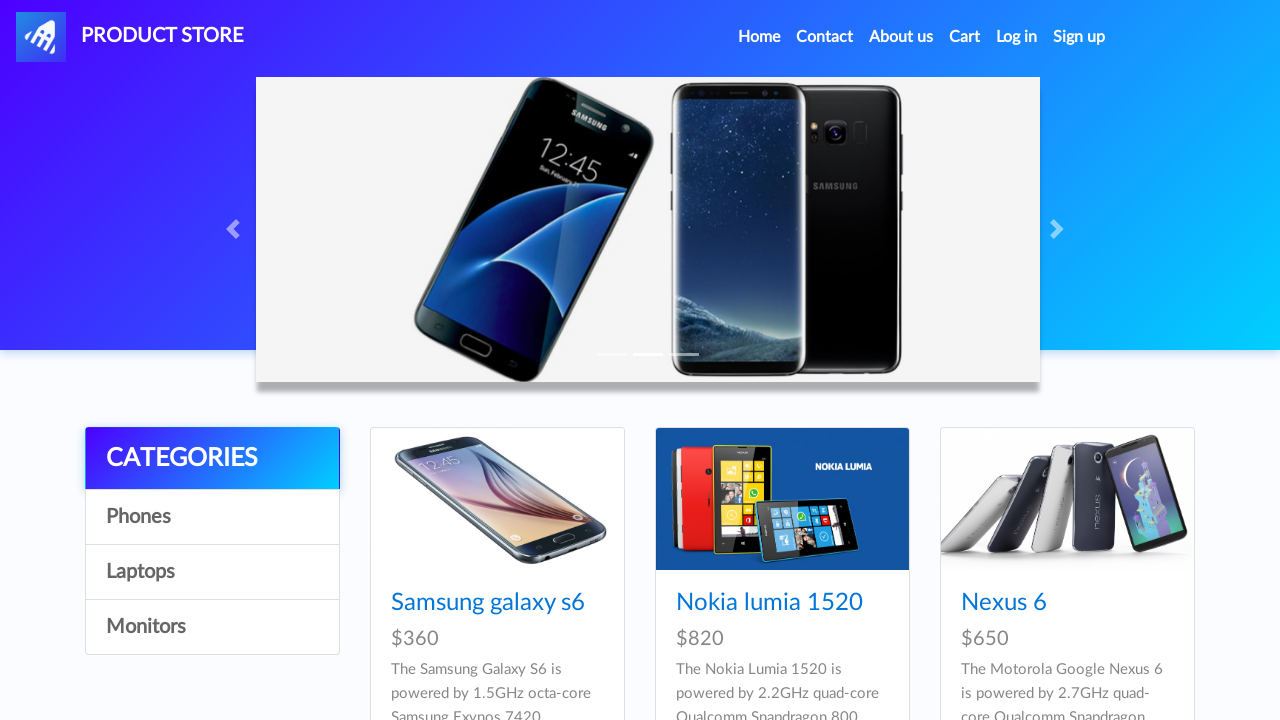

Verified that product 6 has a valid image source
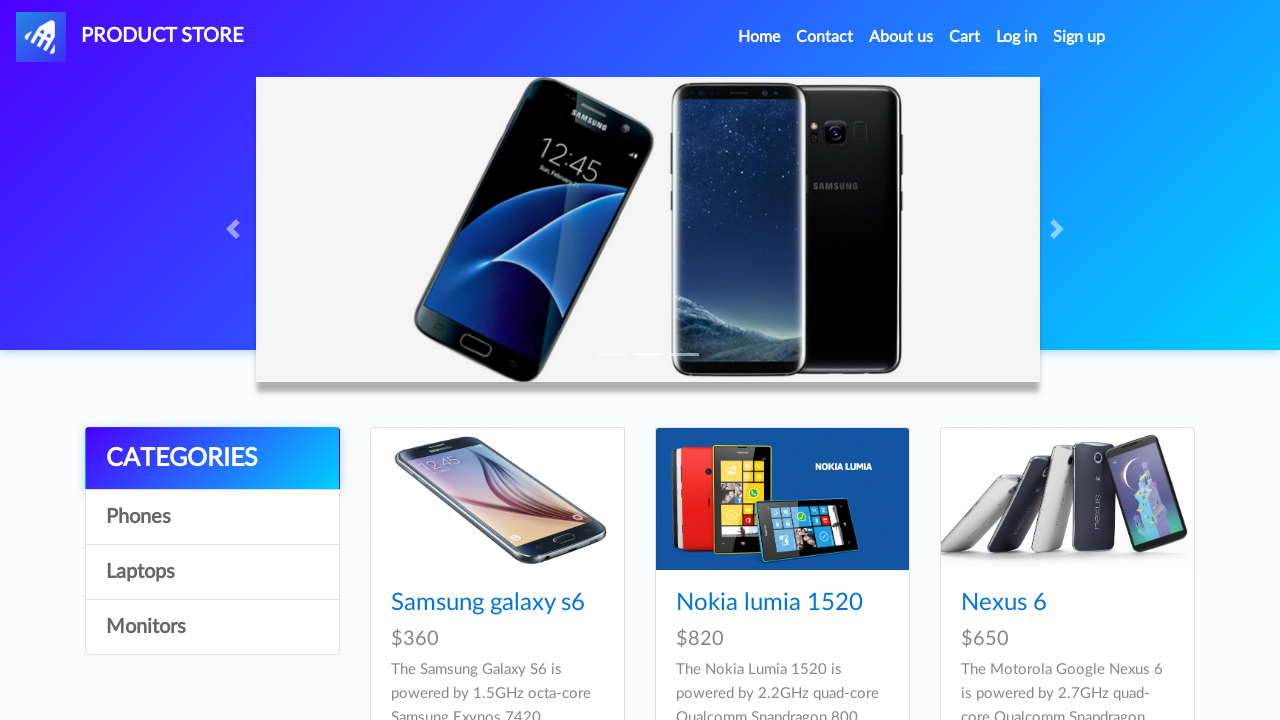

Retrieved image source attribute for product 7
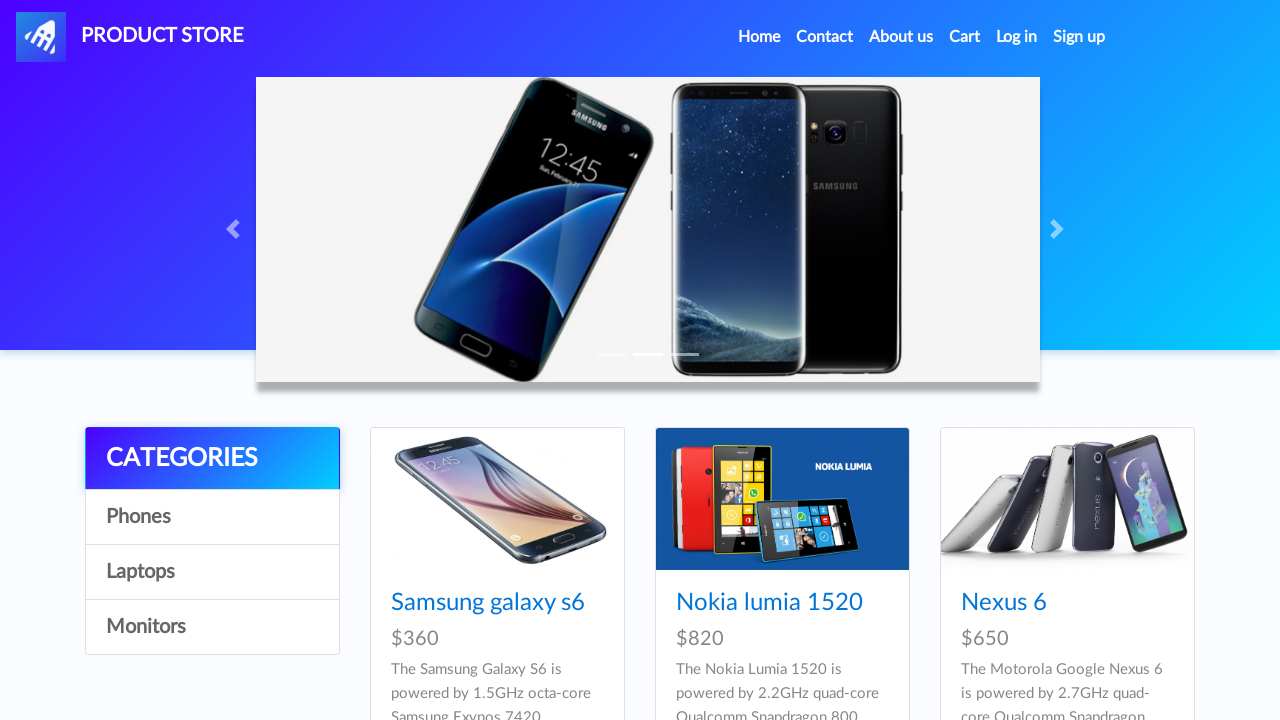

Verified that product 7 has a valid image source
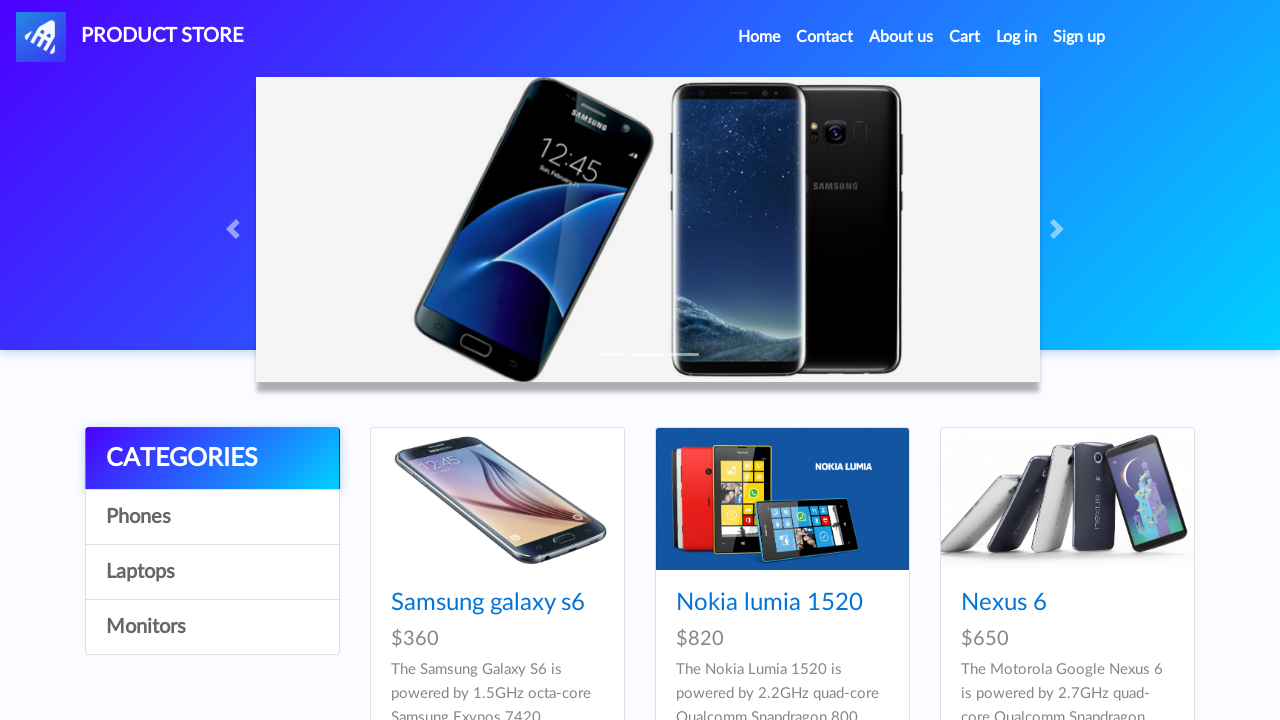

Retrieved image source attribute for product 8
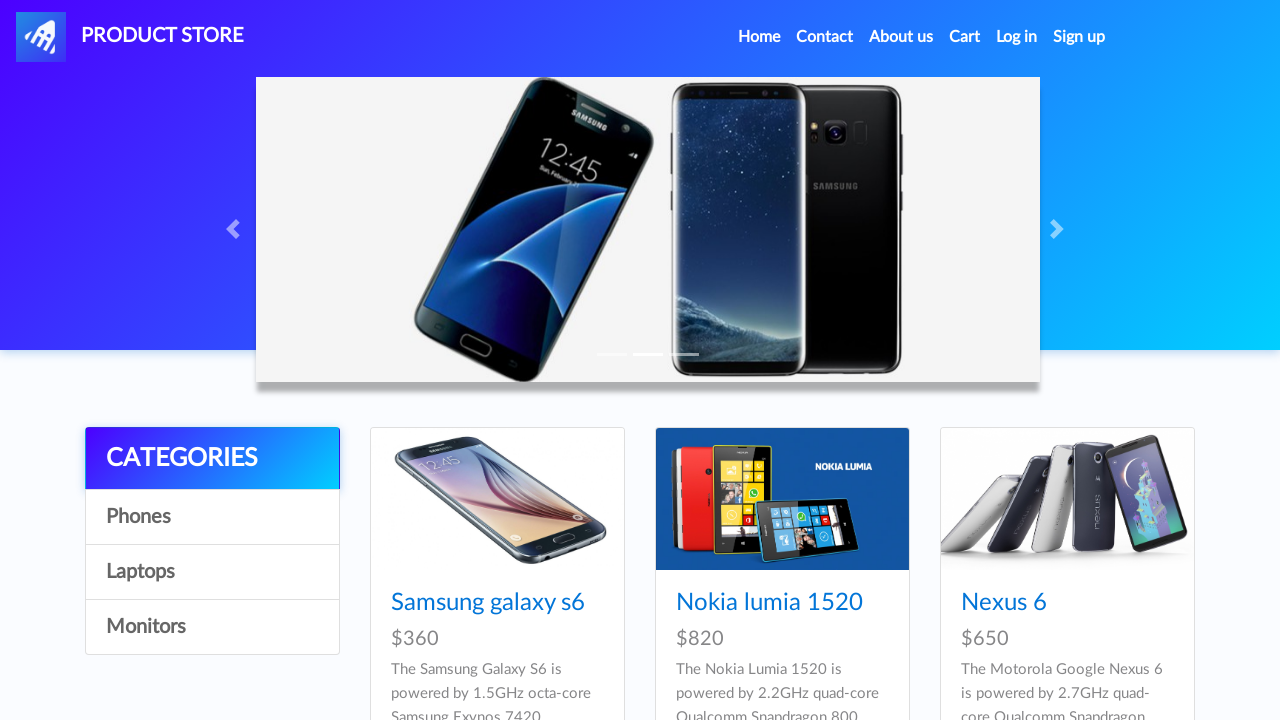

Verified that product 8 has a valid image source
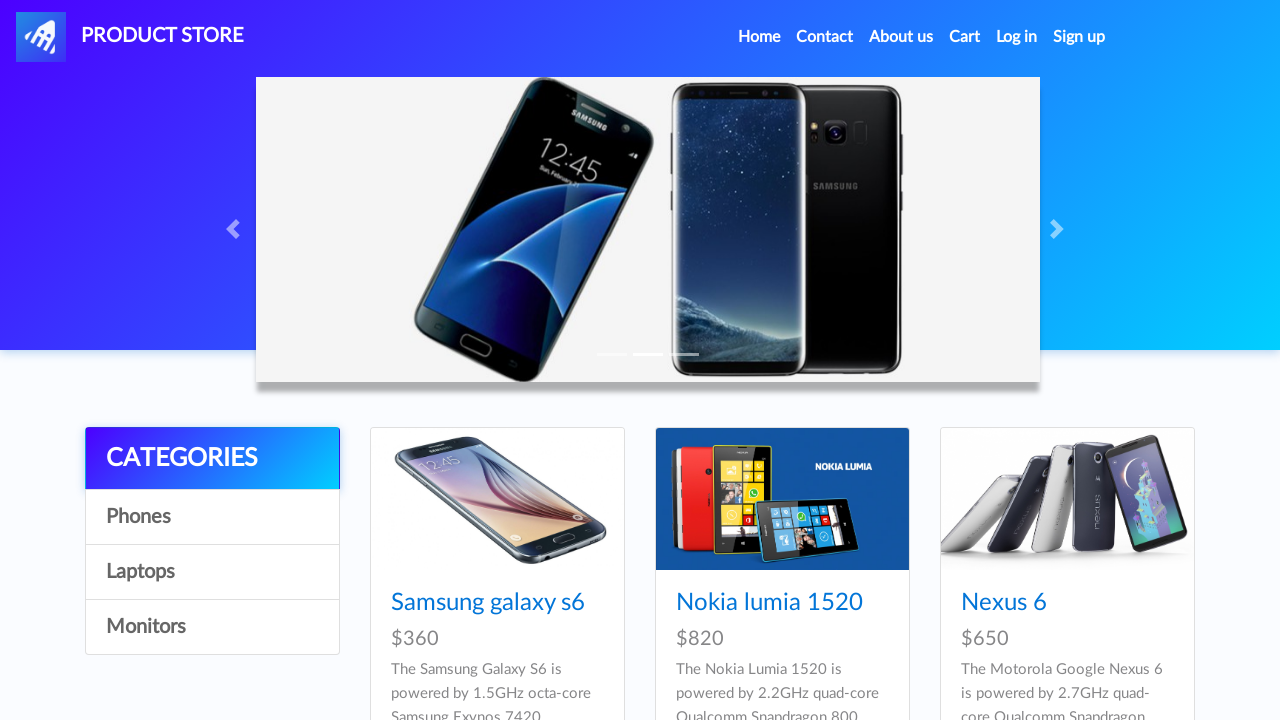

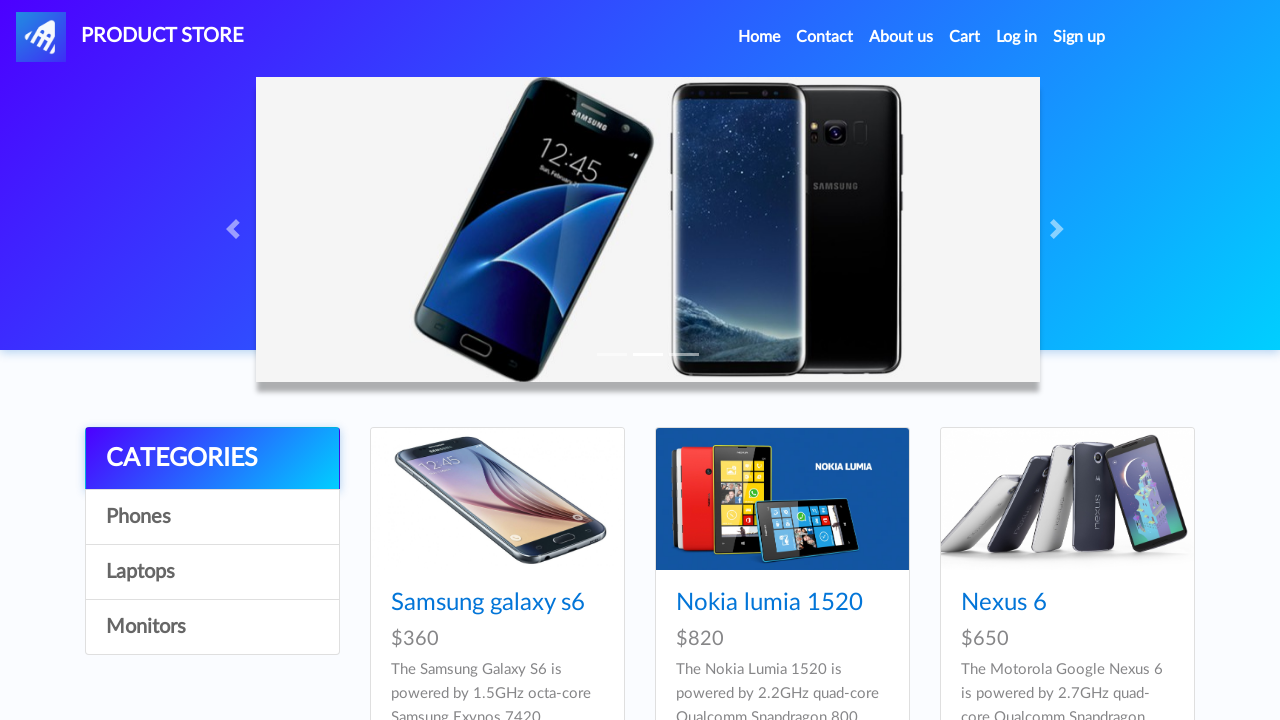